Tests navigation to WYSIWYG Editor page by clicking the link and navigating back

Starting URL: https://the-internet.herokuapp.com

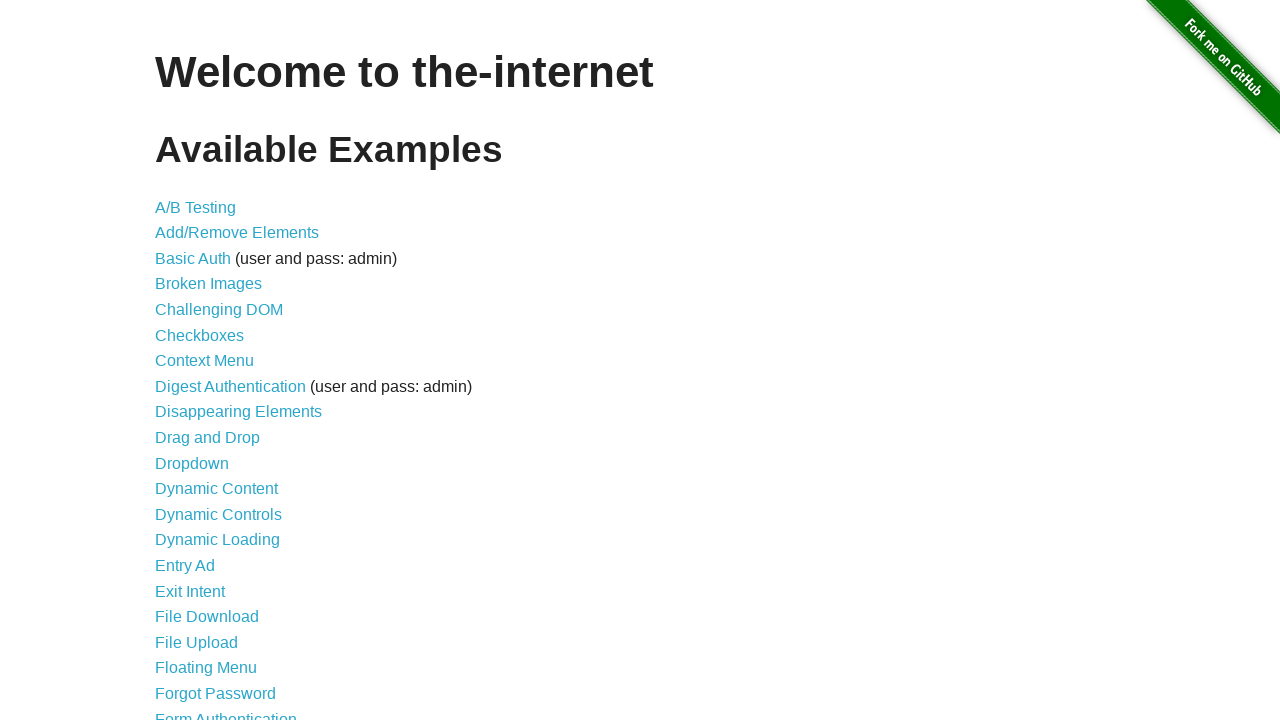

Clicked WYSIWYG Editor link at (218, 651) on xpath=//*[@id="content"]/ul/li[44]/a
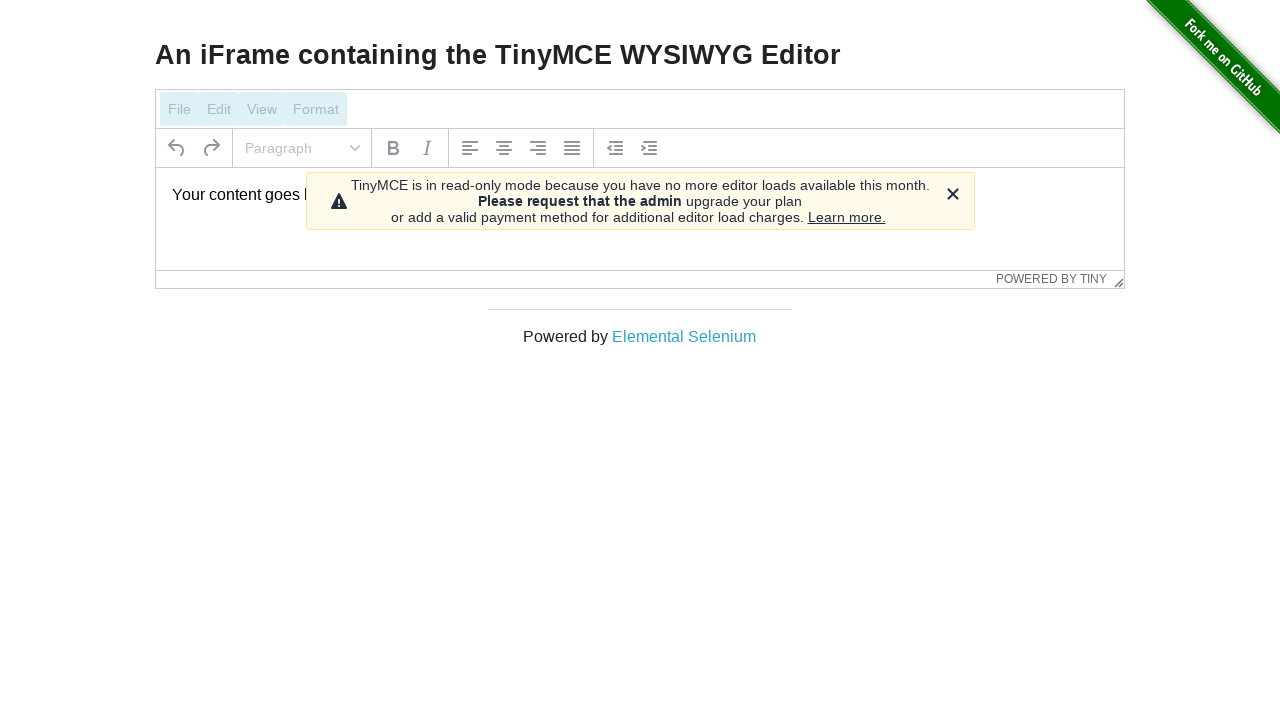

Navigated back to main page
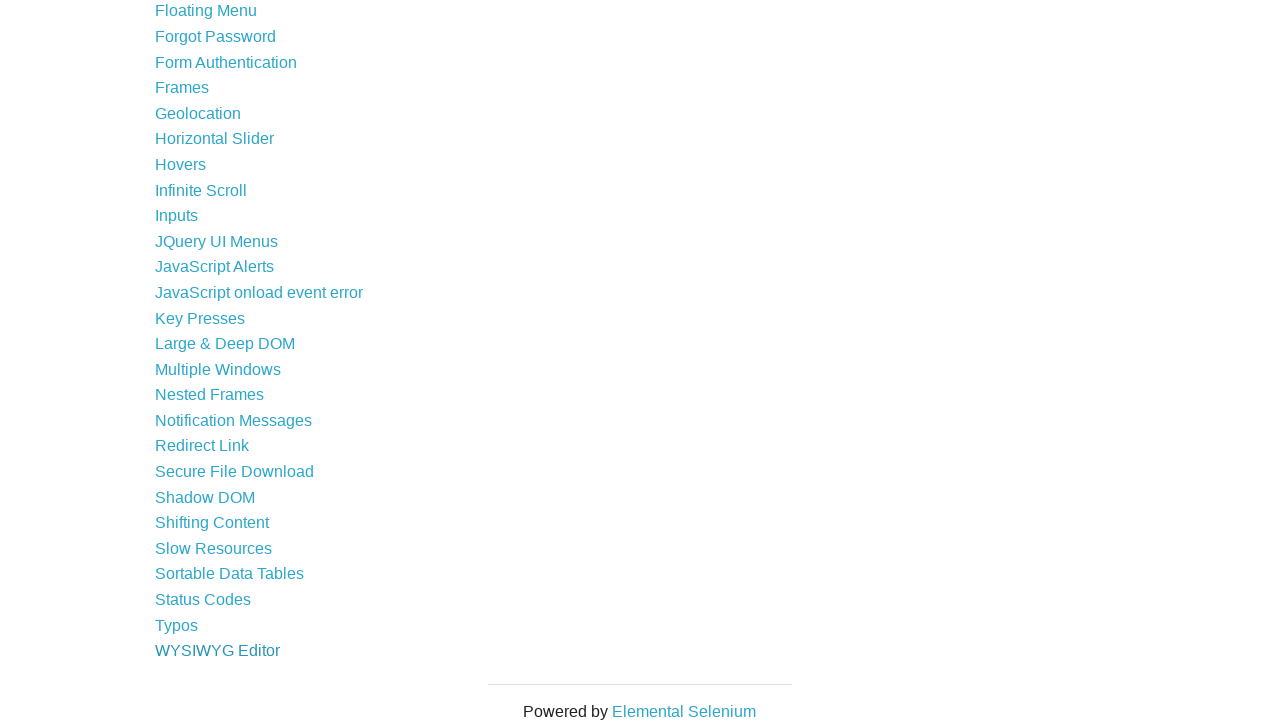

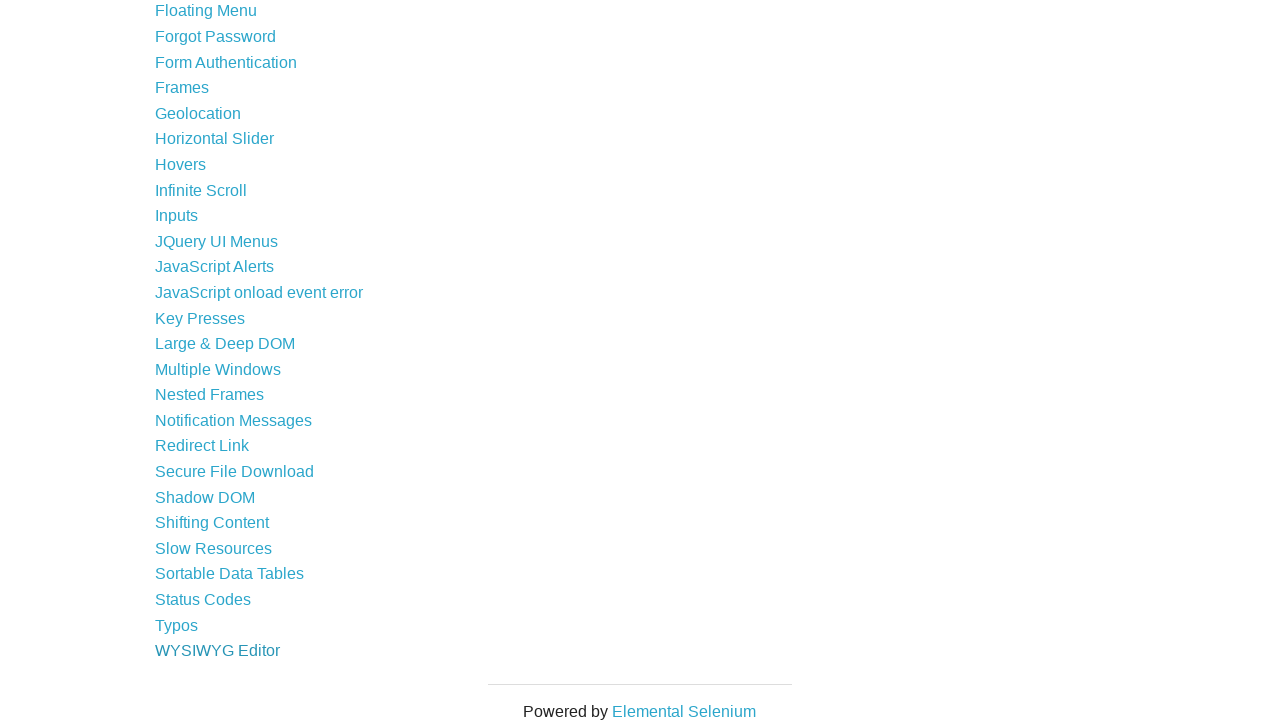